Tests selecting a radio button option on a Google Form

Starting URL: https://docs.google.com/forms/d/e/1FAIpQLSfiypnd69zhuDkjKgqvpID9kwO29UCzeCVrGGtbNPZXQok0jA/viewform

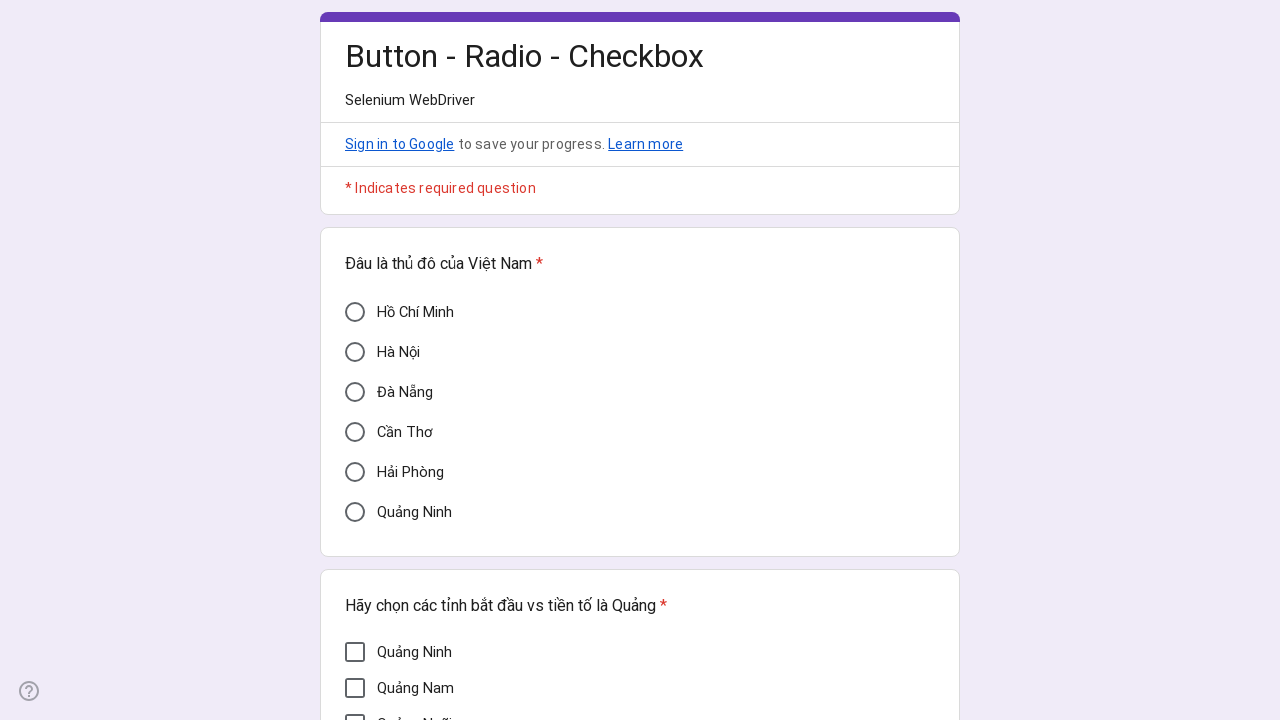

Clicked on 'Cần Thơ' radio button option at (355, 432) on div[data-value='Cần Thơ']
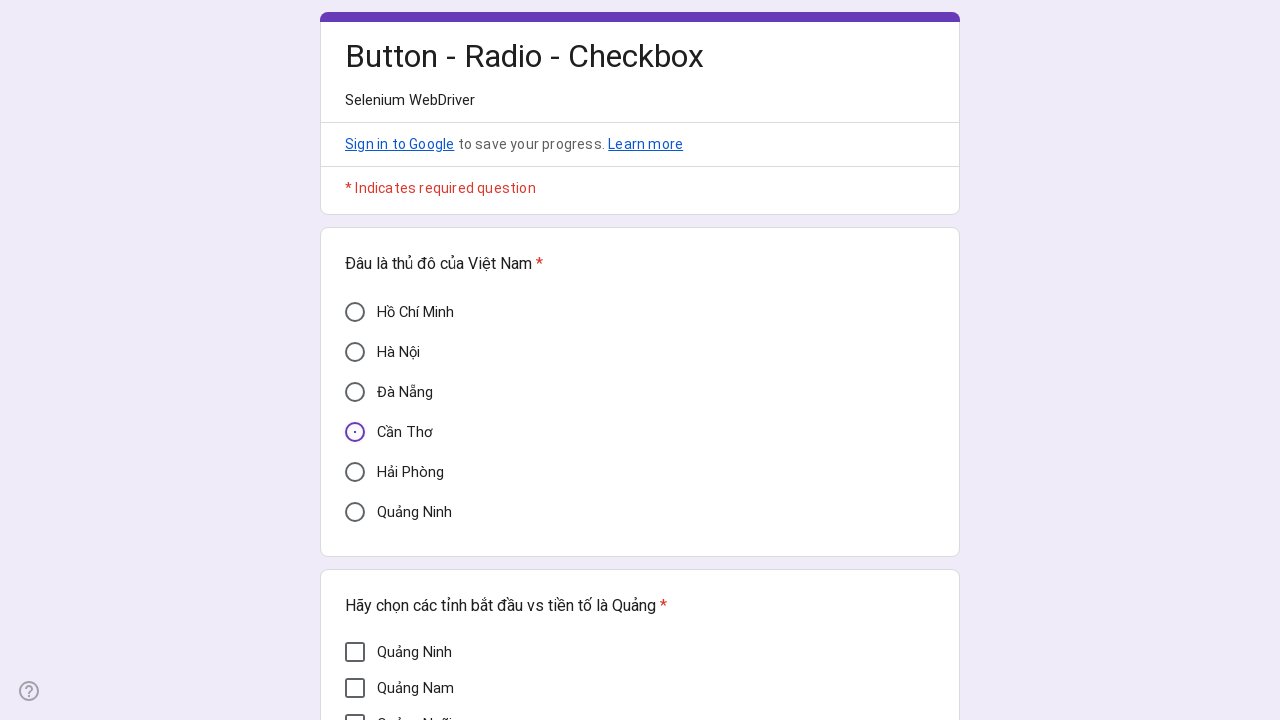

Verified 'Cần Thơ' radio button is selected (aria-checked='true')
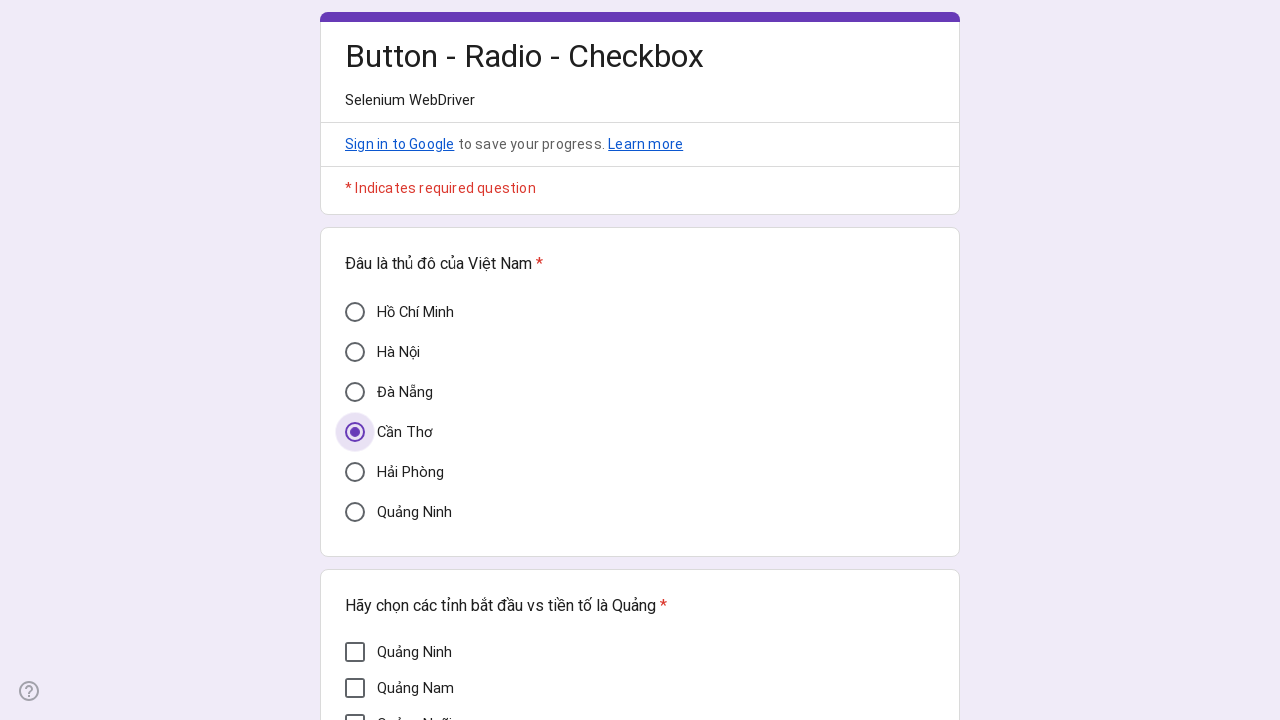

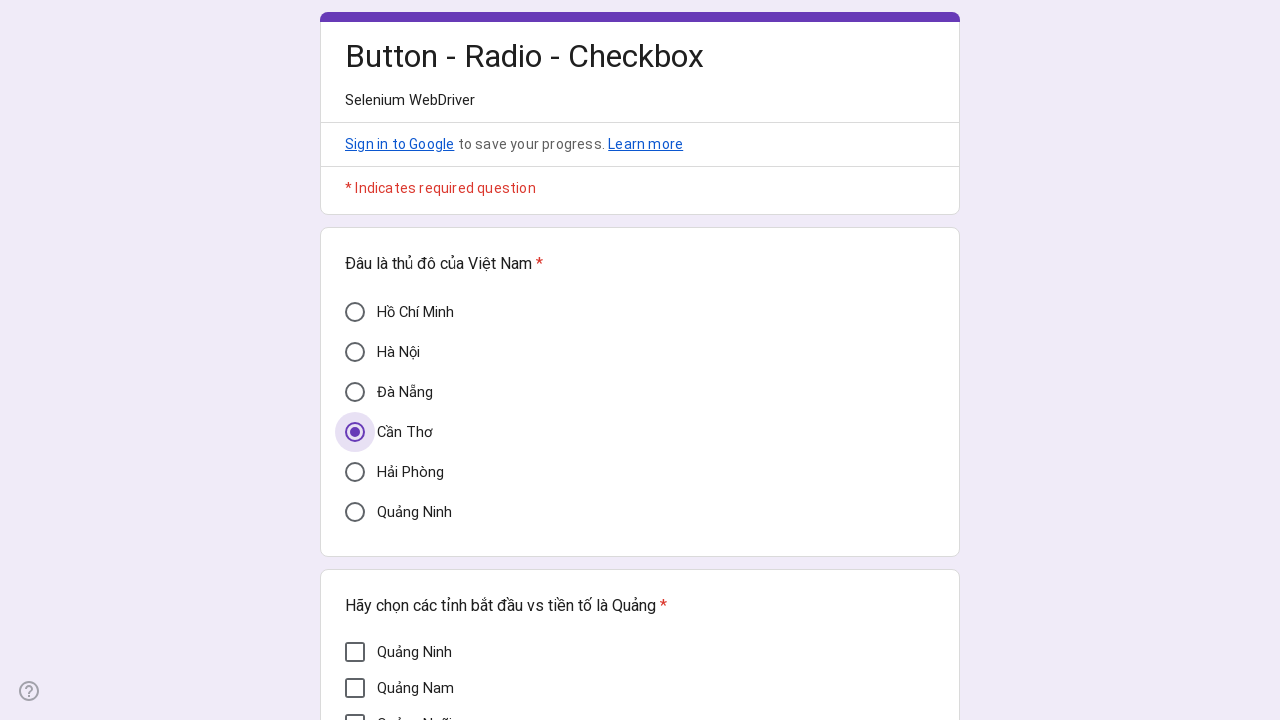